Tests prompt alert functionality by clicking to trigger a prompt alert, entering text into it, and accepting the alert

Starting URL: https://demo.automationtesting.in/Alerts.html

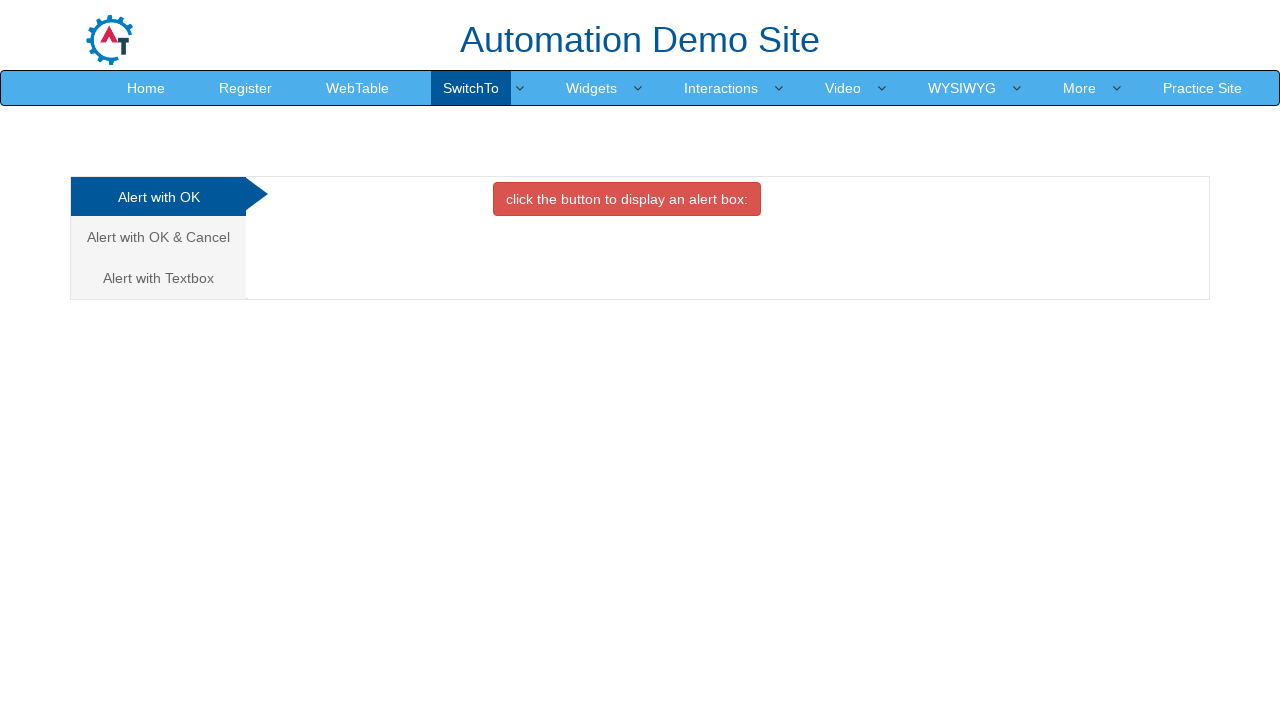

Clicked on the prompt alert tab (third tab in alerts section) at (158, 278) on xpath=/html/body/div[1]/div/div/div/div[1]/ul/li[3]/a
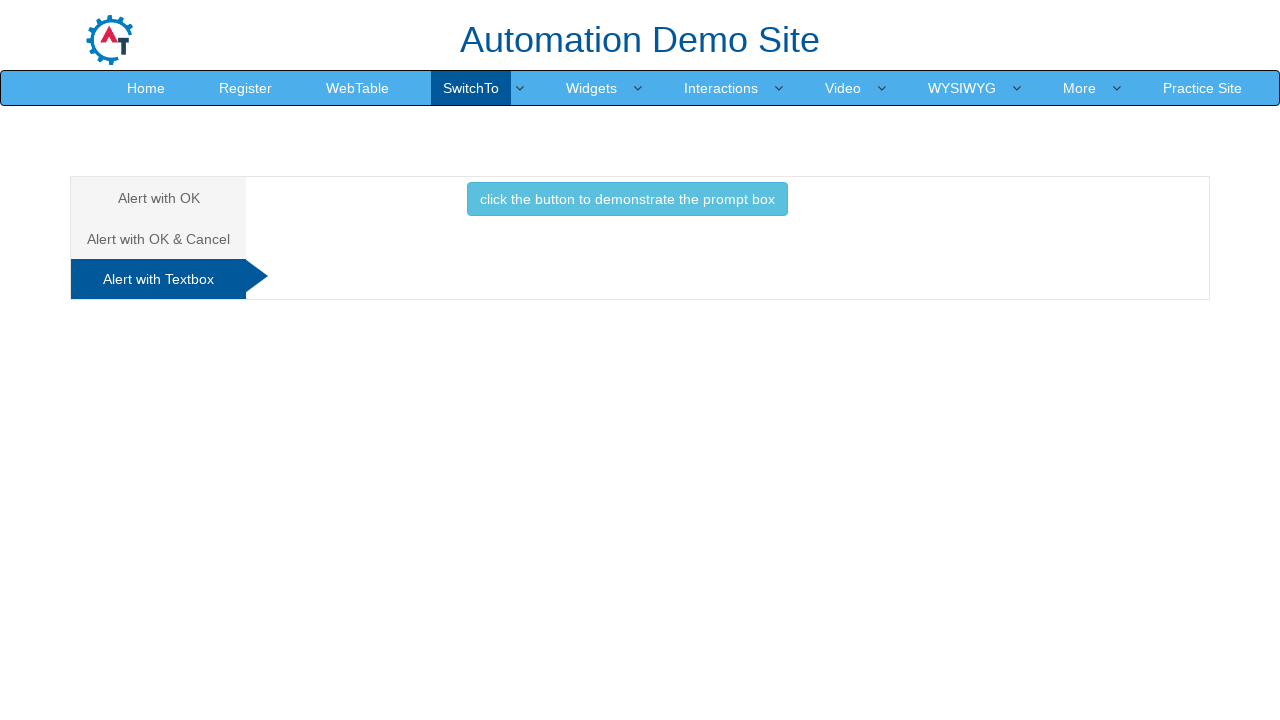

Clicked button to trigger prompt alert at (627, 199) on xpath=//*[@id='Textbox']/button
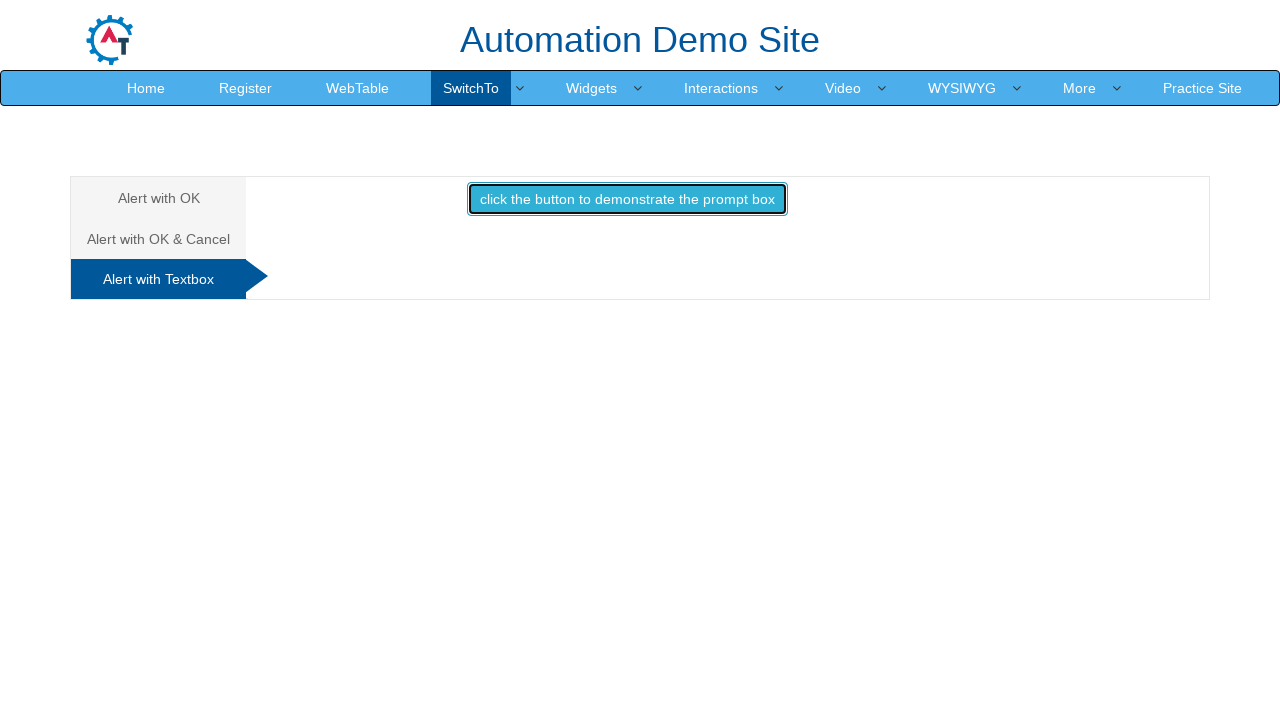

Set up dialog event handler to accept prompt with text 'my name is suhail'
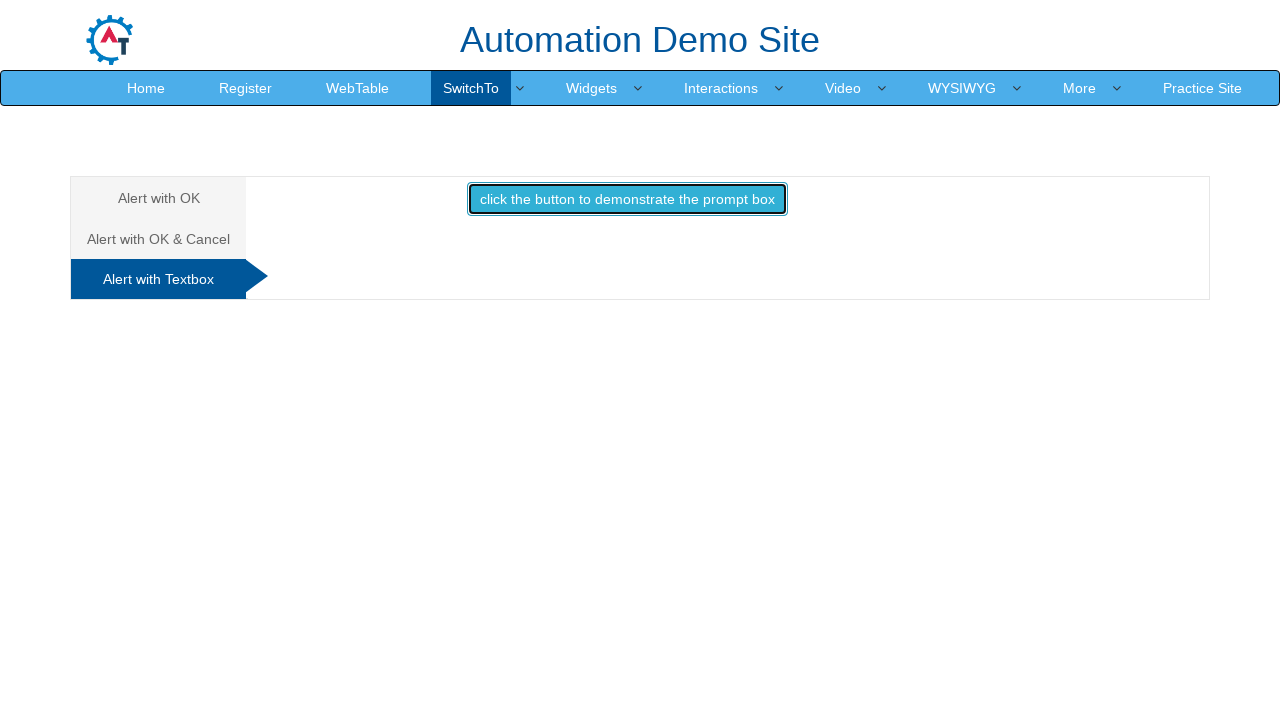

Clicked button again to trigger prompt alert dialog at (627, 199) on xpath=//*[@id='Textbox']/button
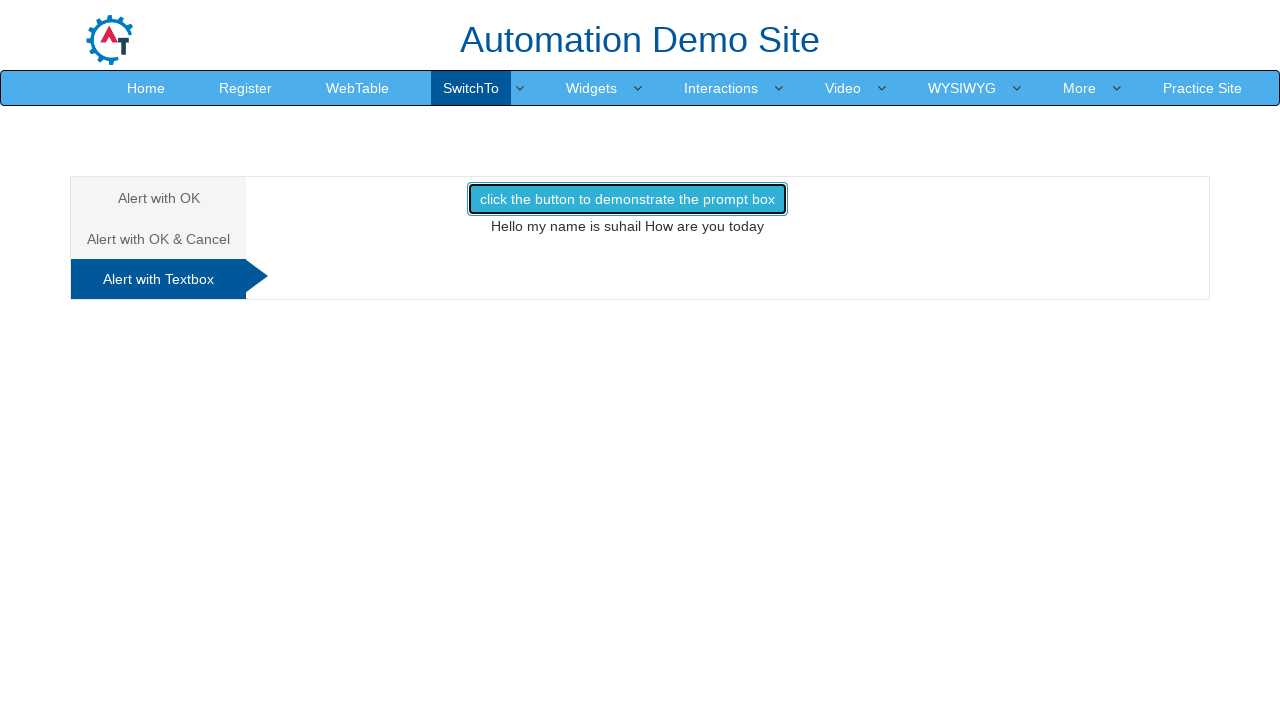

Waited 1000ms for dialog interaction to complete
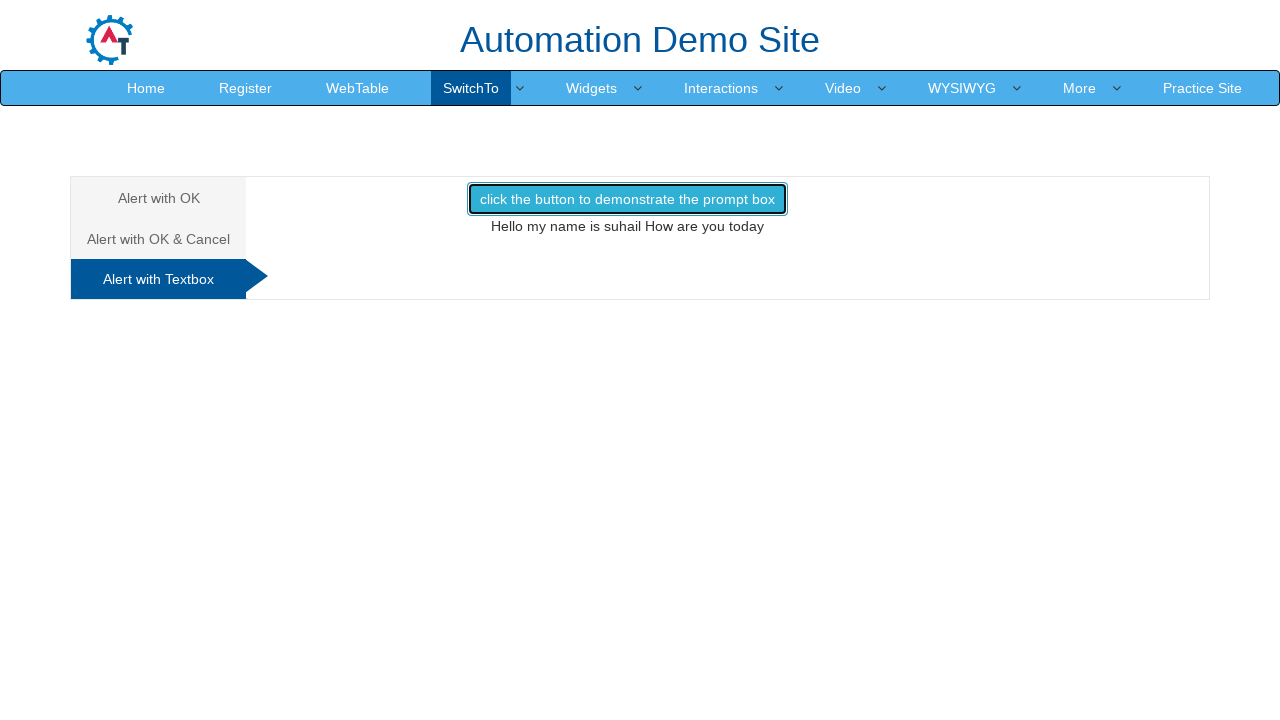

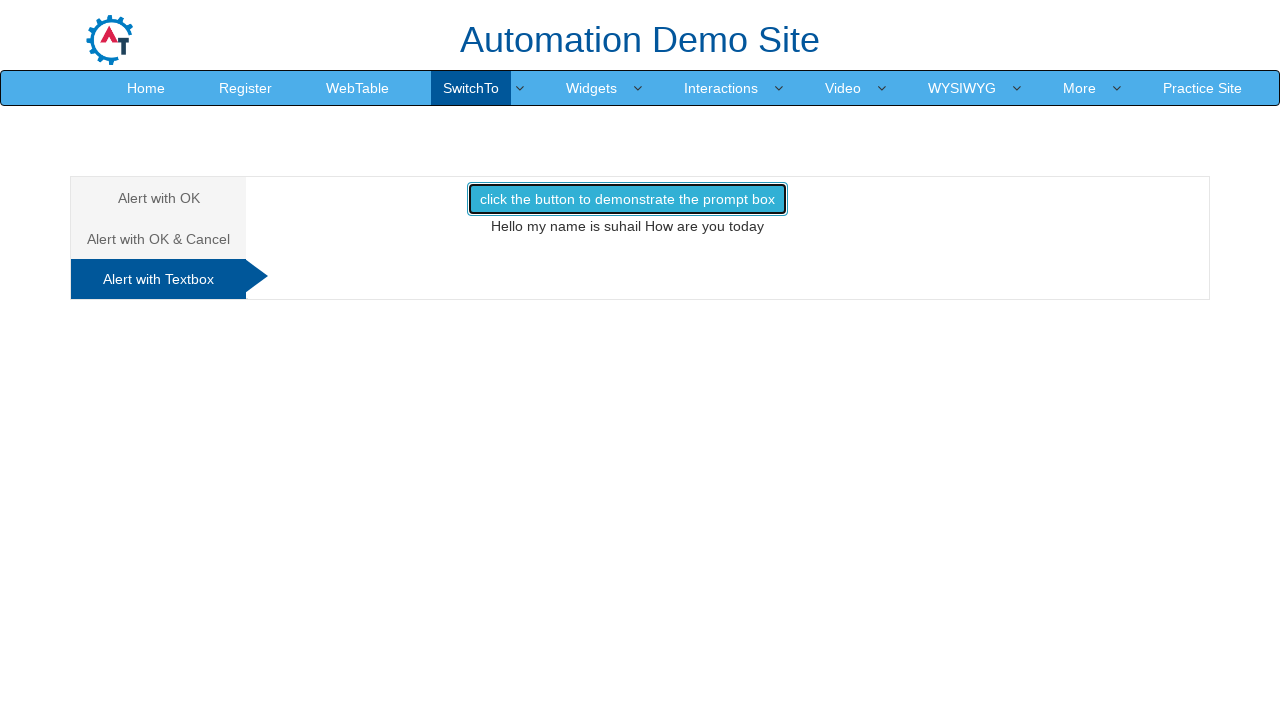